Tests text copy-paste functionality between two text areas using keyboard shortcuts (Ctrl+A, Ctrl+C, Tab, Ctrl+V)

Starting URL: https://text-compare.com/

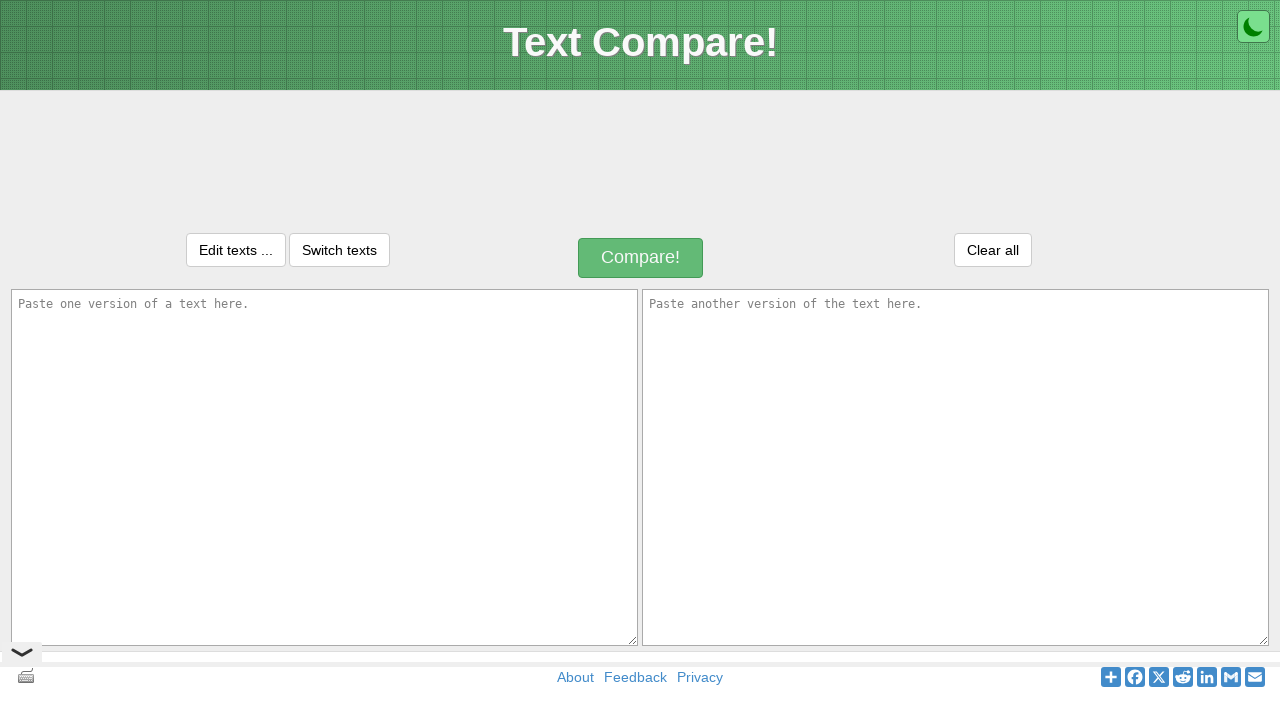

Entered 'Welcome to test automation' in the first text area on #inputText1
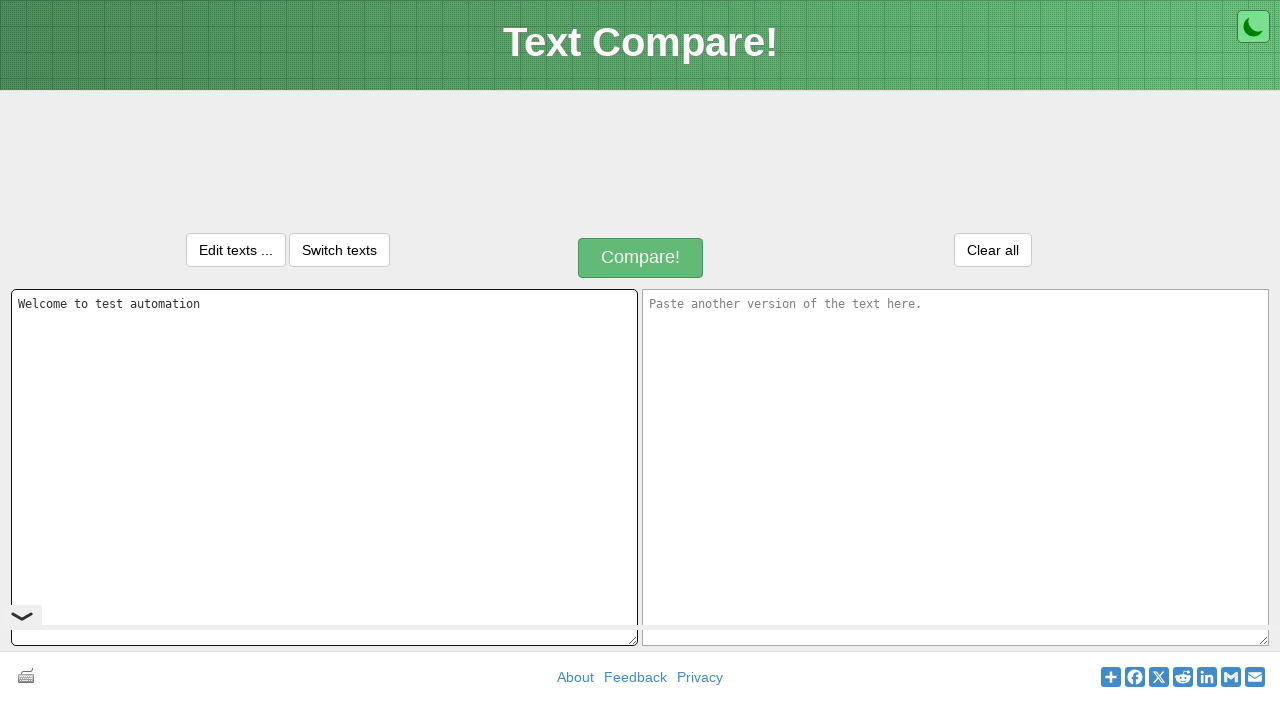

Selected all text in the first text area using Ctrl+A on #inputText1
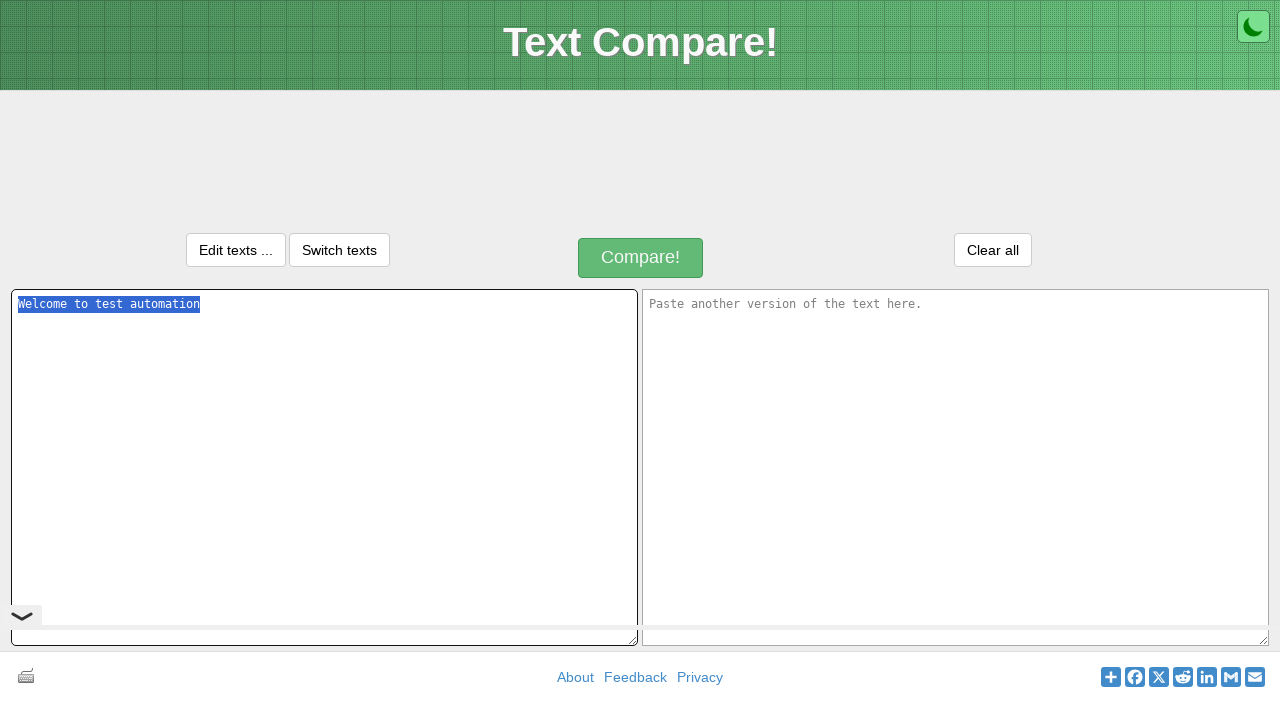

Copied selected text to clipboard using Ctrl+C on #inputText1
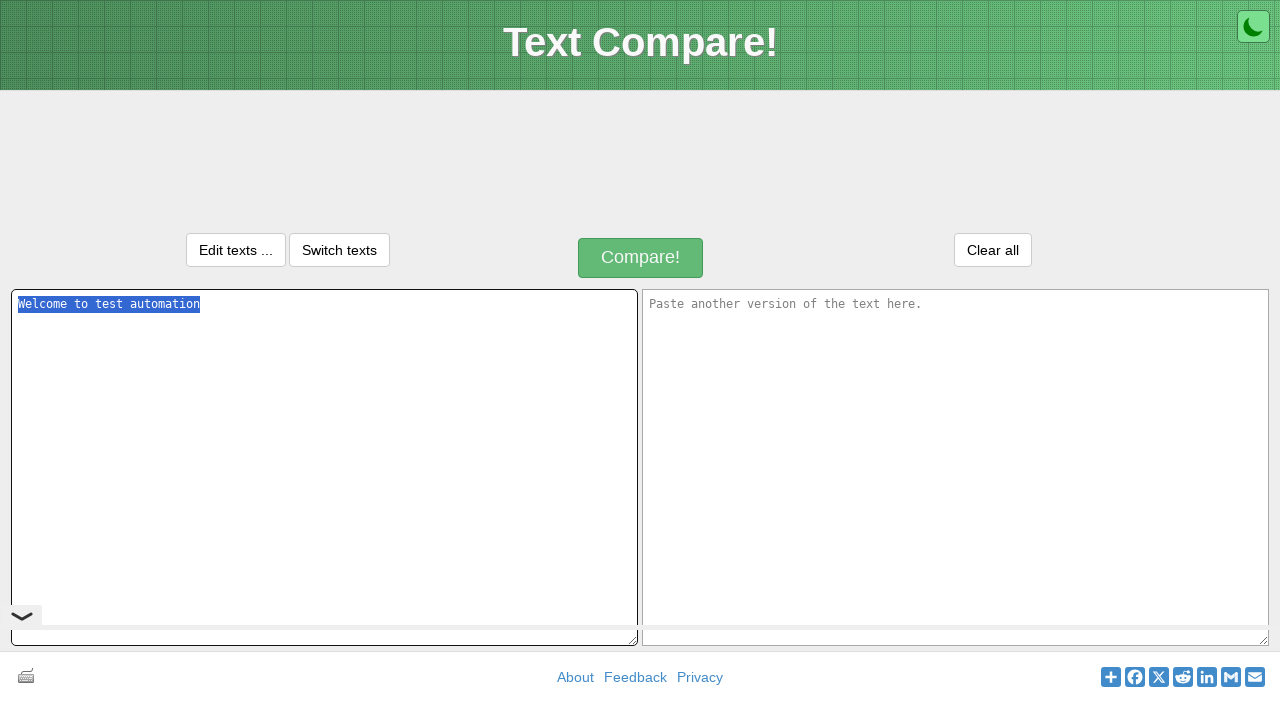

Moved focus to the second text area using Tab
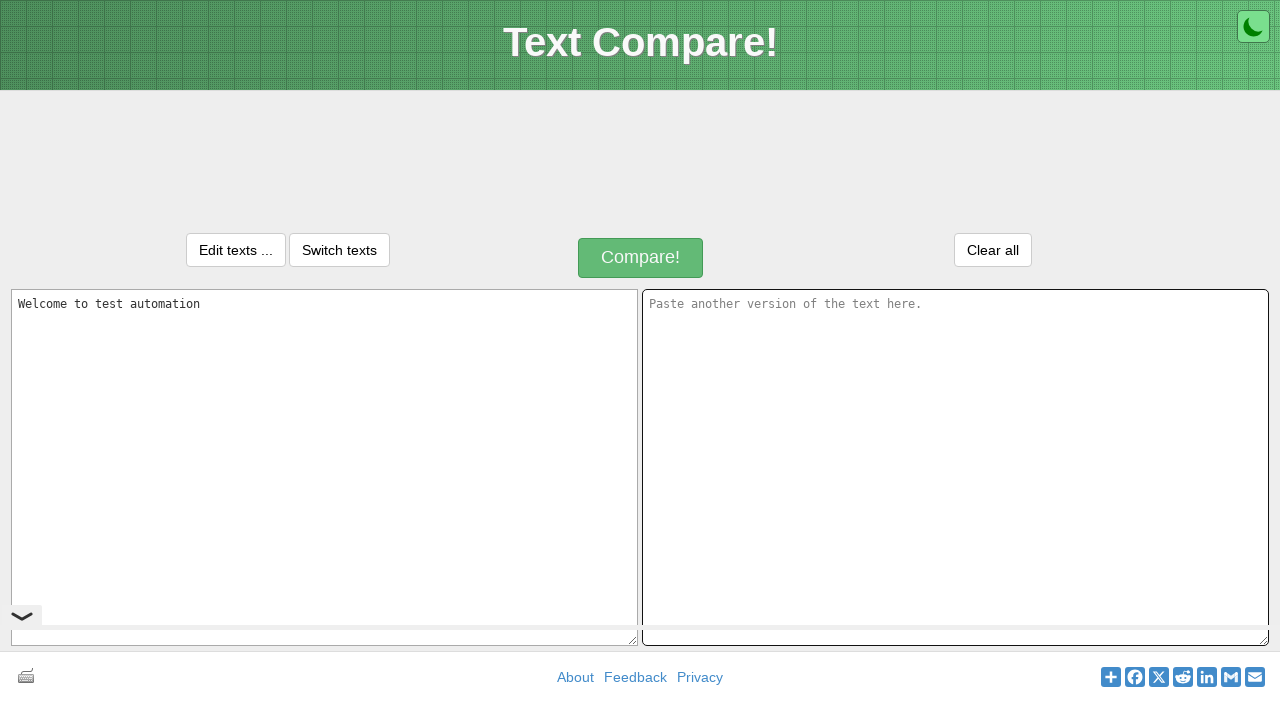

Pasted copied text into the second text area using Ctrl+V
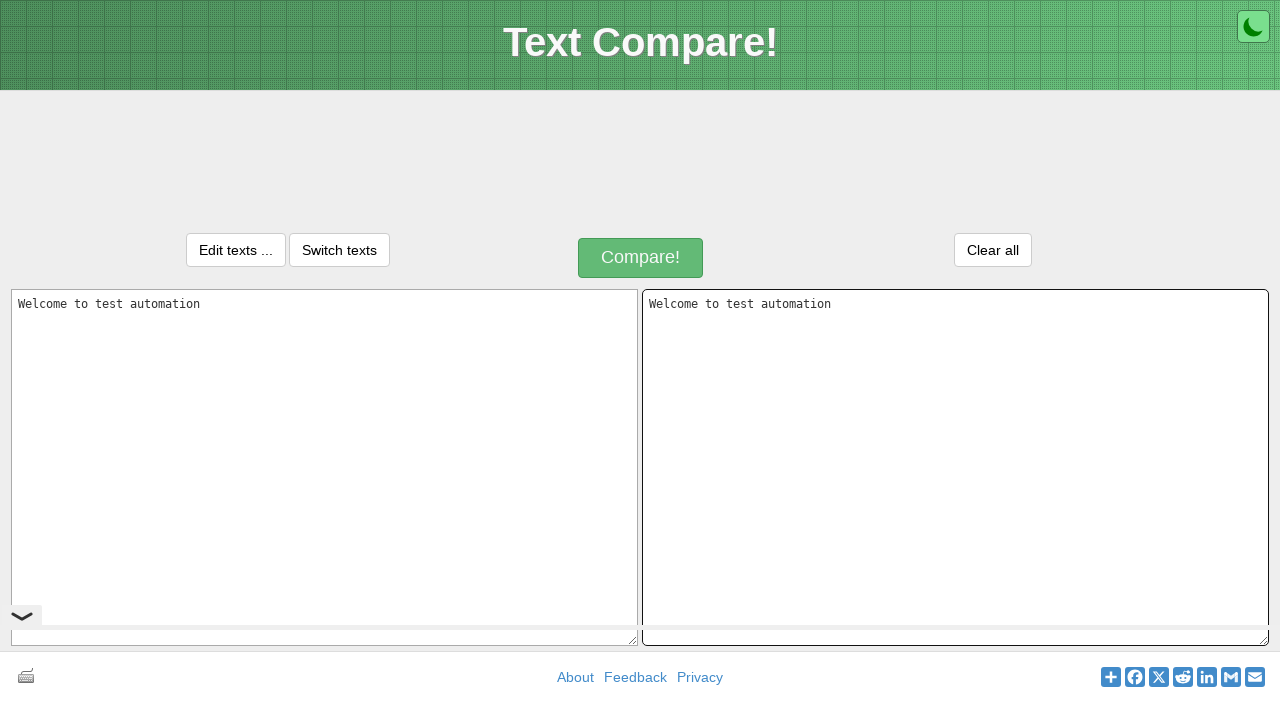

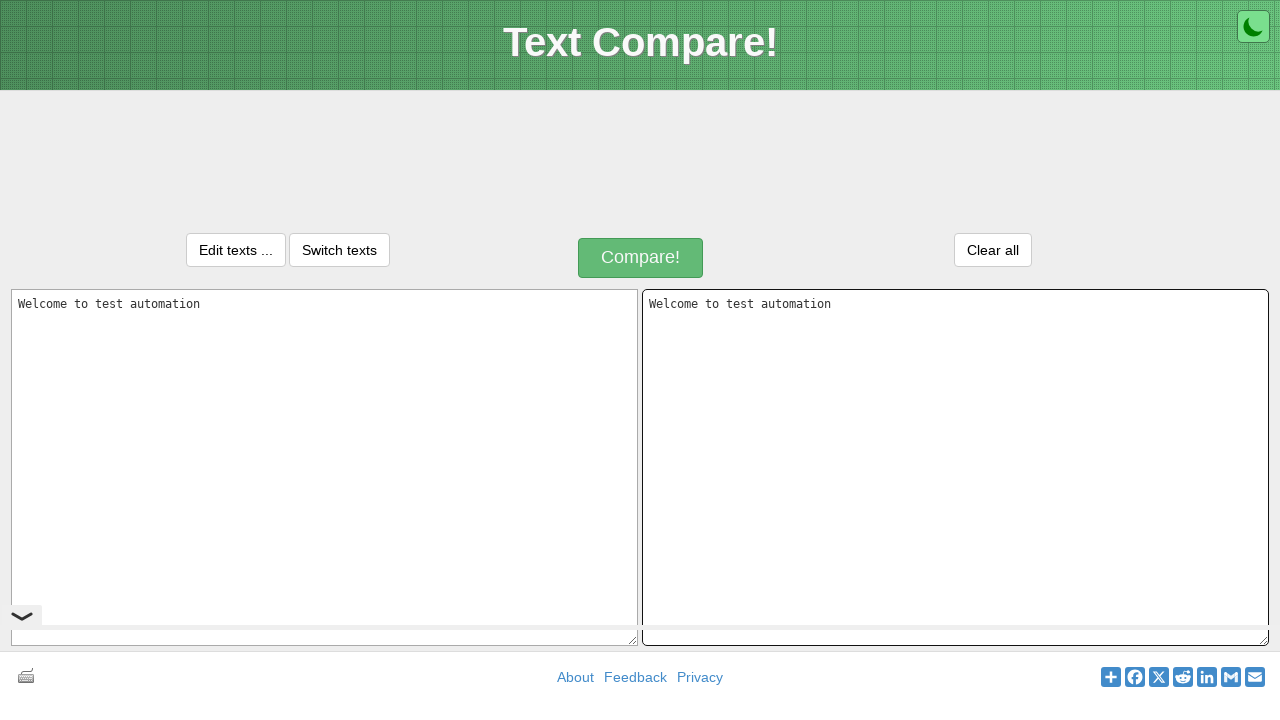